Tests marking all todo items as completed using the toggle all checkbox

Starting URL: https://demo.playwright.dev/todomvc

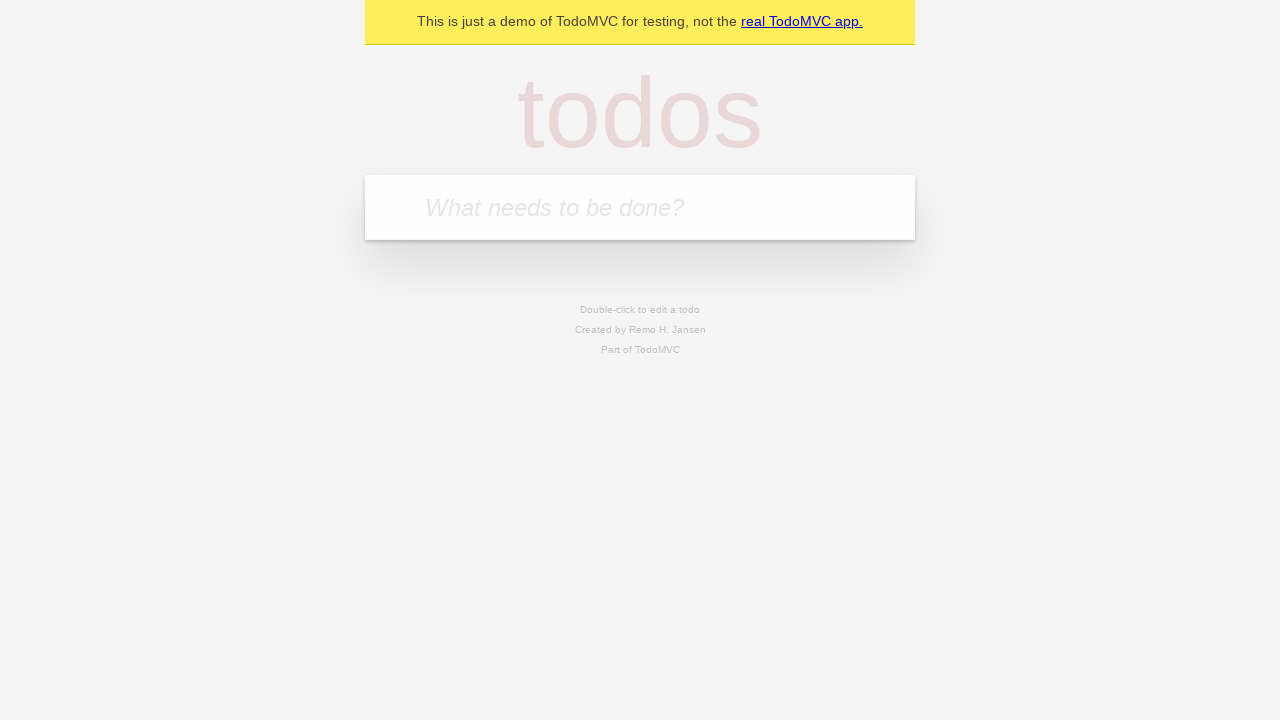

Filled todo input with 'buy some cheese' on internal:attr=[placeholder="What needs to be done?"i]
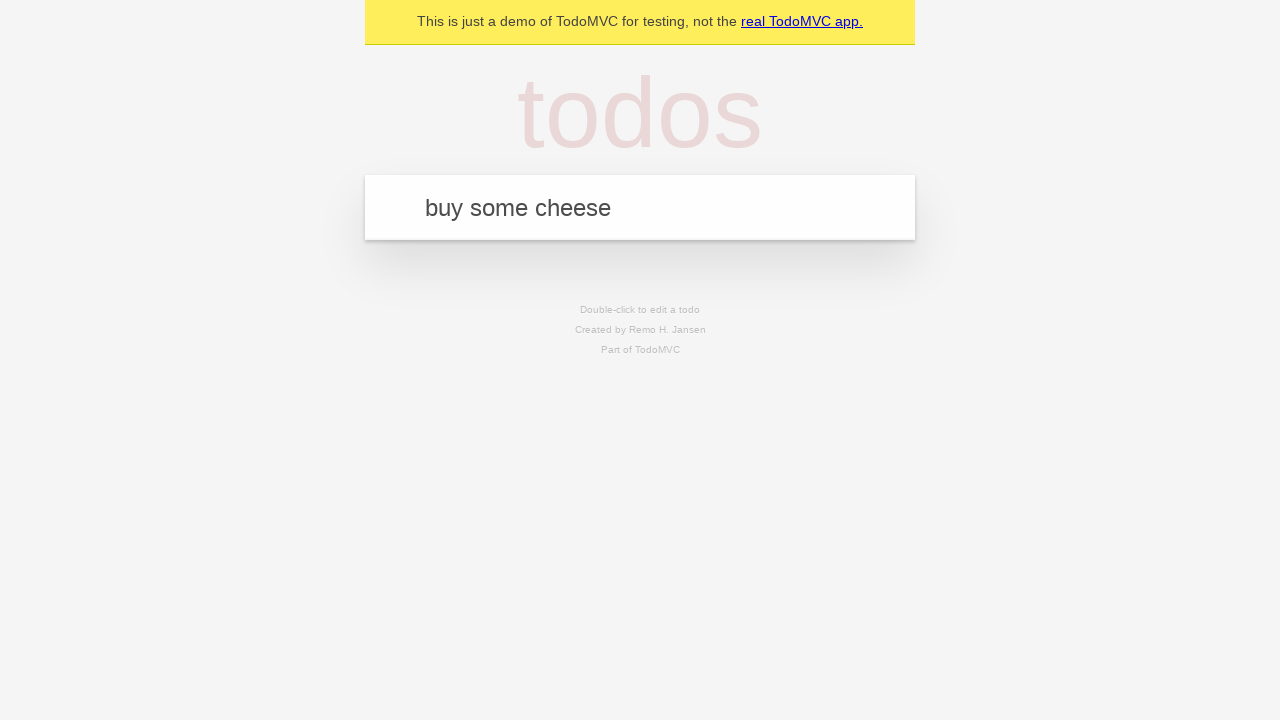

Pressed Enter to create first todo item on internal:attr=[placeholder="What needs to be done?"i]
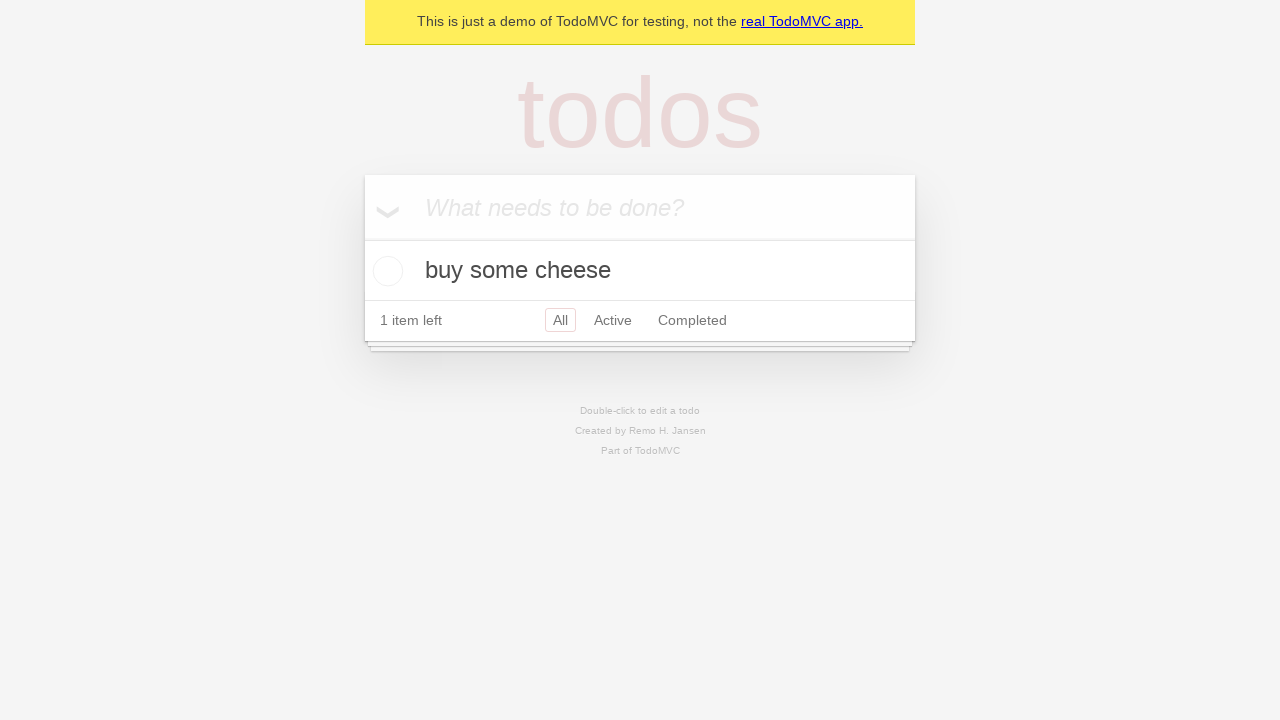

Filled todo input with 'feed the cat' on internal:attr=[placeholder="What needs to be done?"i]
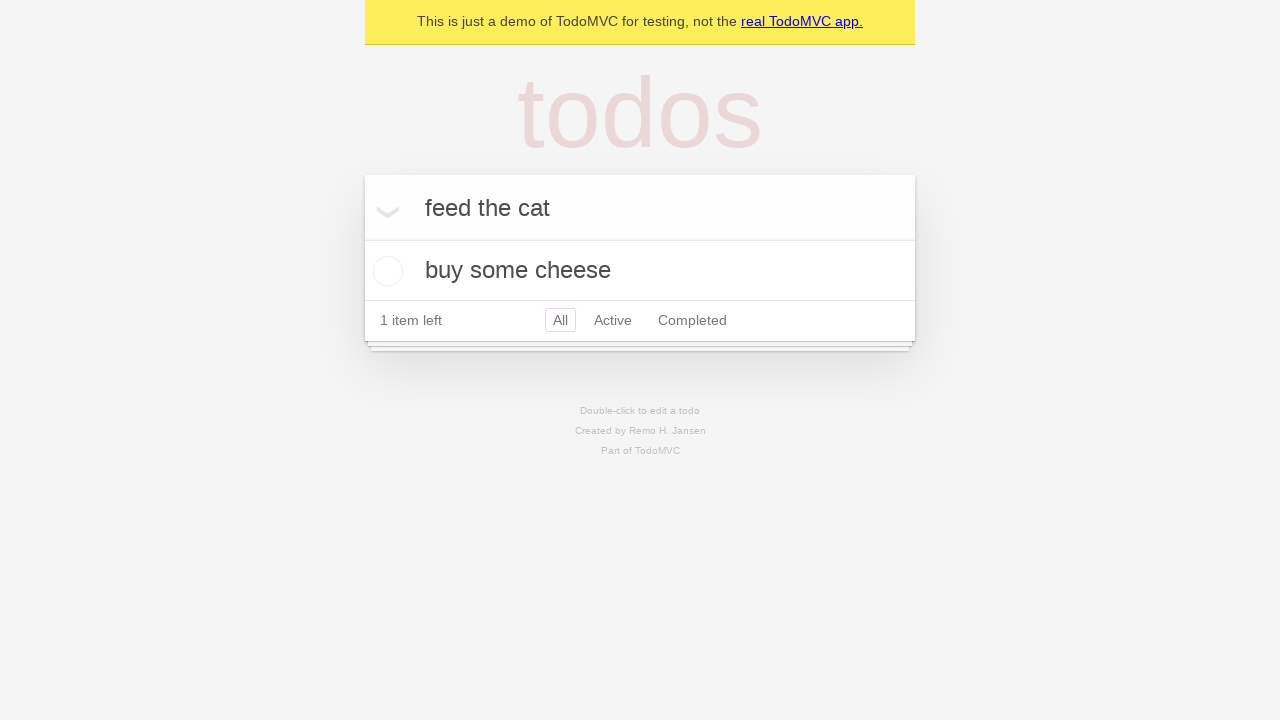

Pressed Enter to create second todo item on internal:attr=[placeholder="What needs to be done?"i]
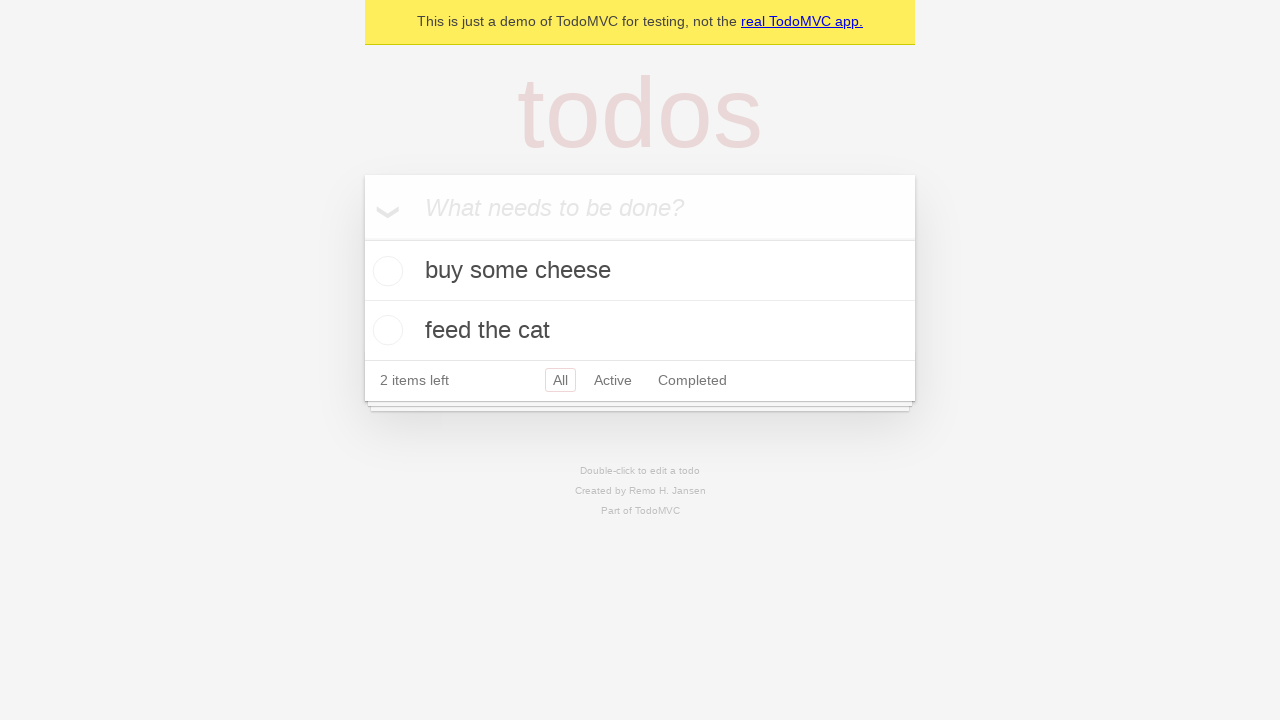

Filled todo input with 'book a doctors appointment' on internal:attr=[placeholder="What needs to be done?"i]
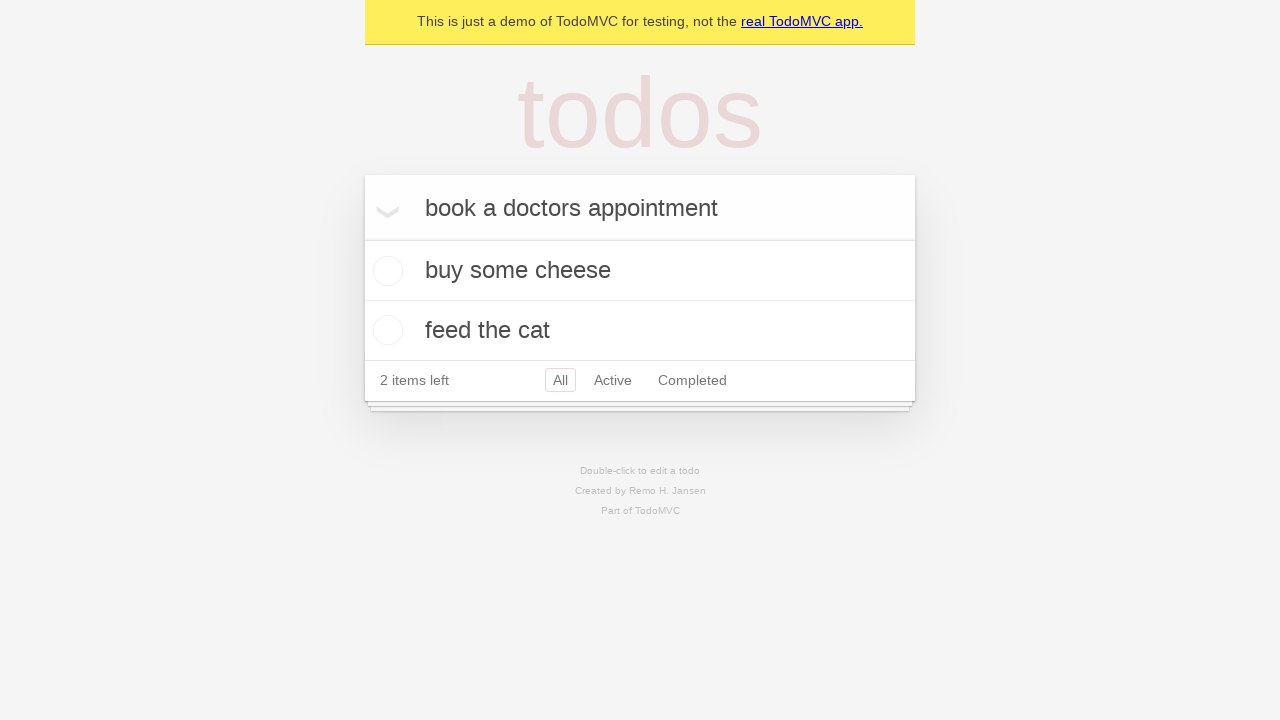

Pressed Enter to create third todo item on internal:attr=[placeholder="What needs to be done?"i]
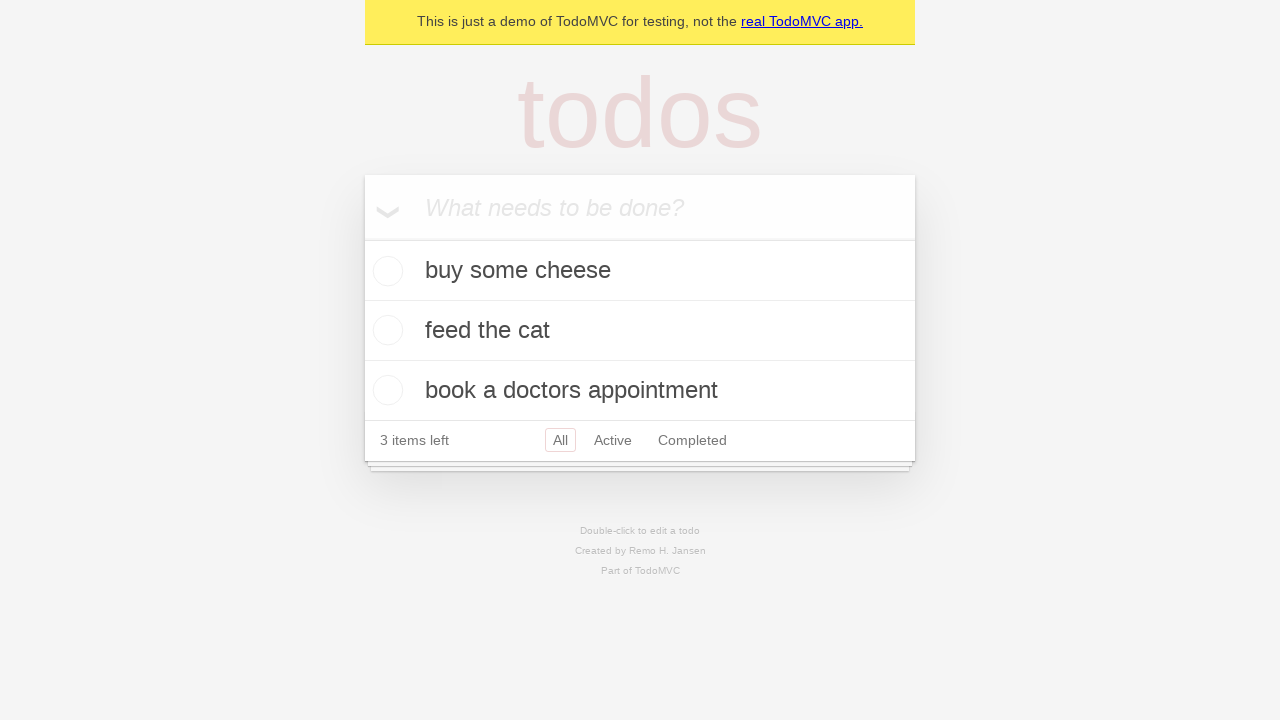

Clicked 'Mark all as complete' checkbox to toggle all items as completed at (362, 238) on internal:label="Mark all as complete"i
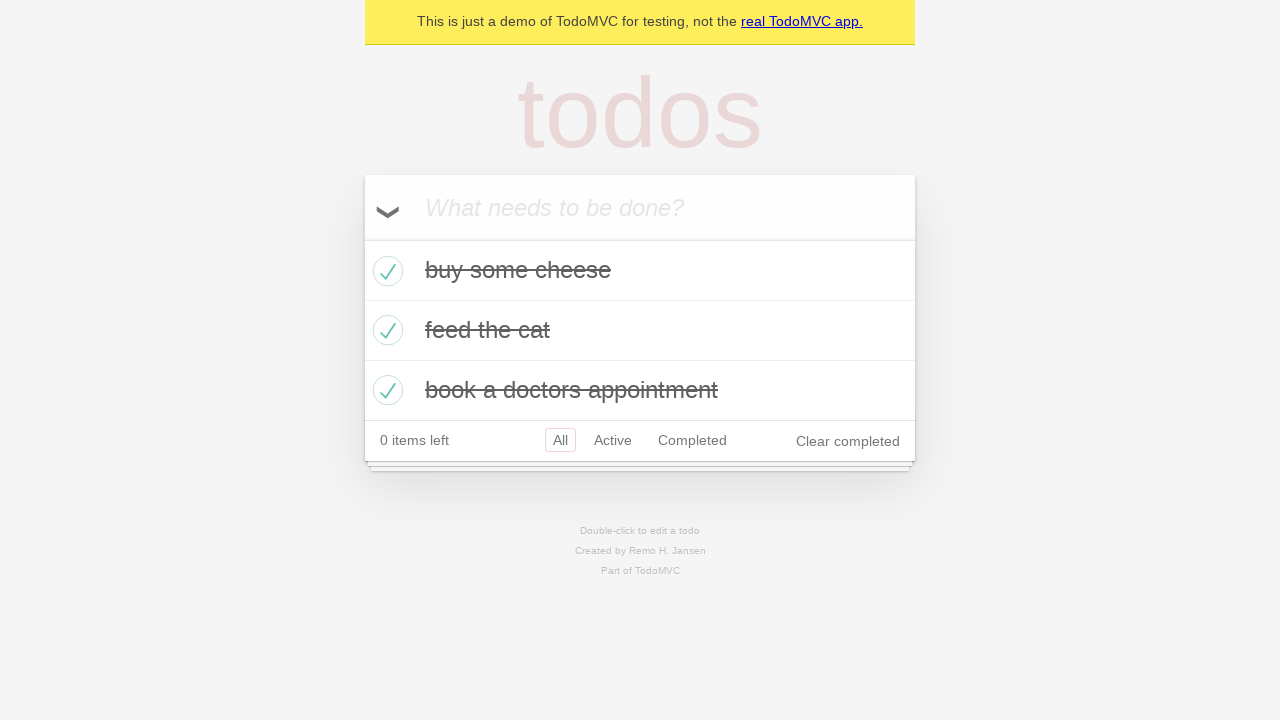

All todo items marked as completed and completed class applied
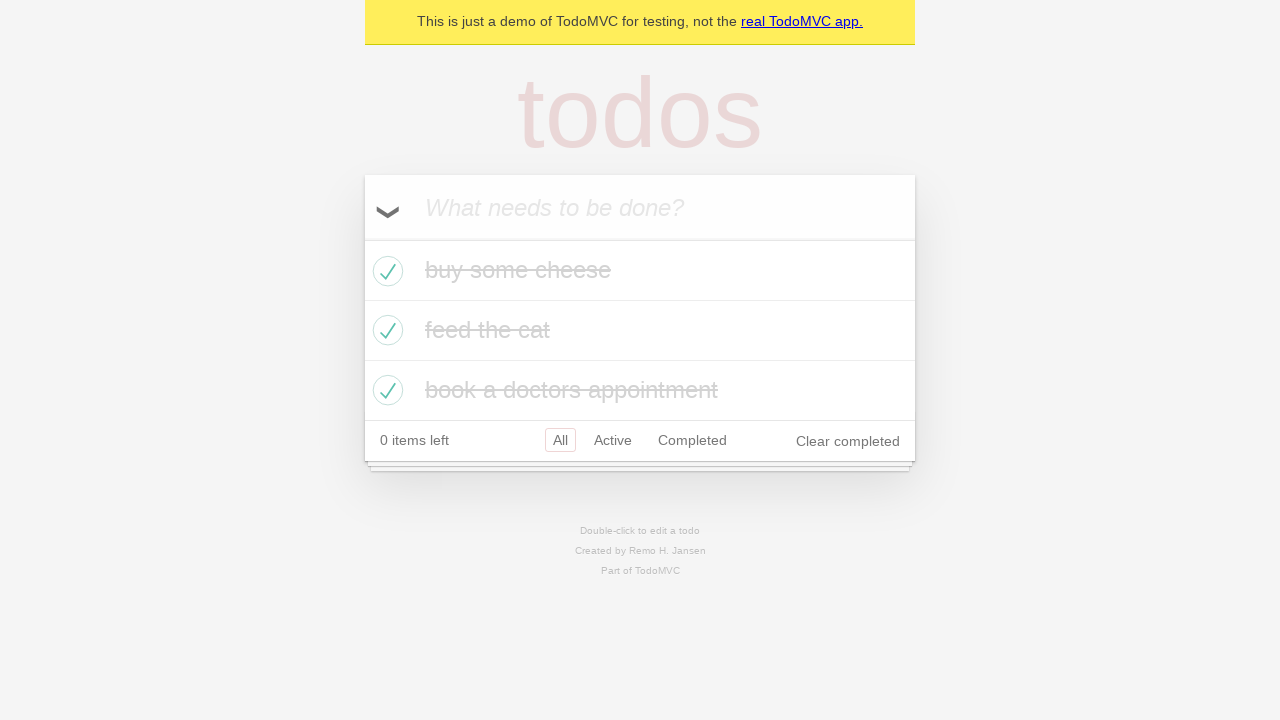

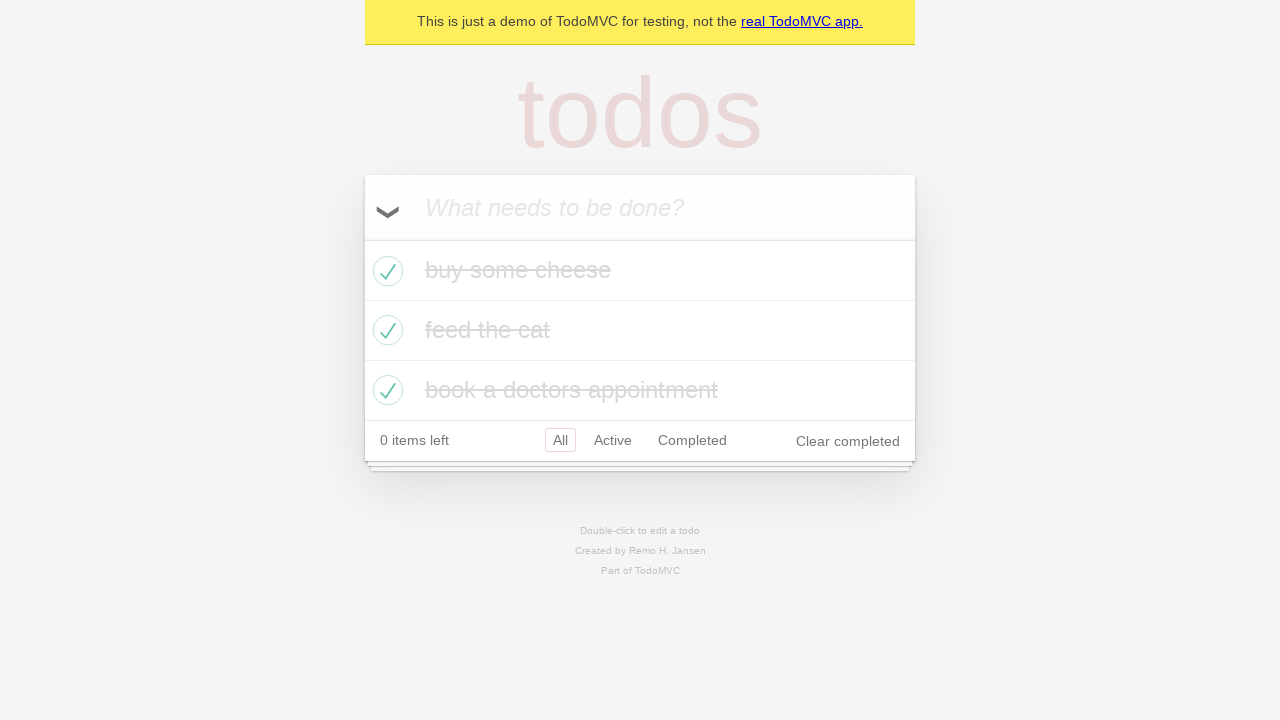